Tests that clicking the Login button opens the login dialog box on the DemoBlaze product store website, verifying the dialog heading becomes visible.

Starting URL: https://www.demoblaze.com/index.html

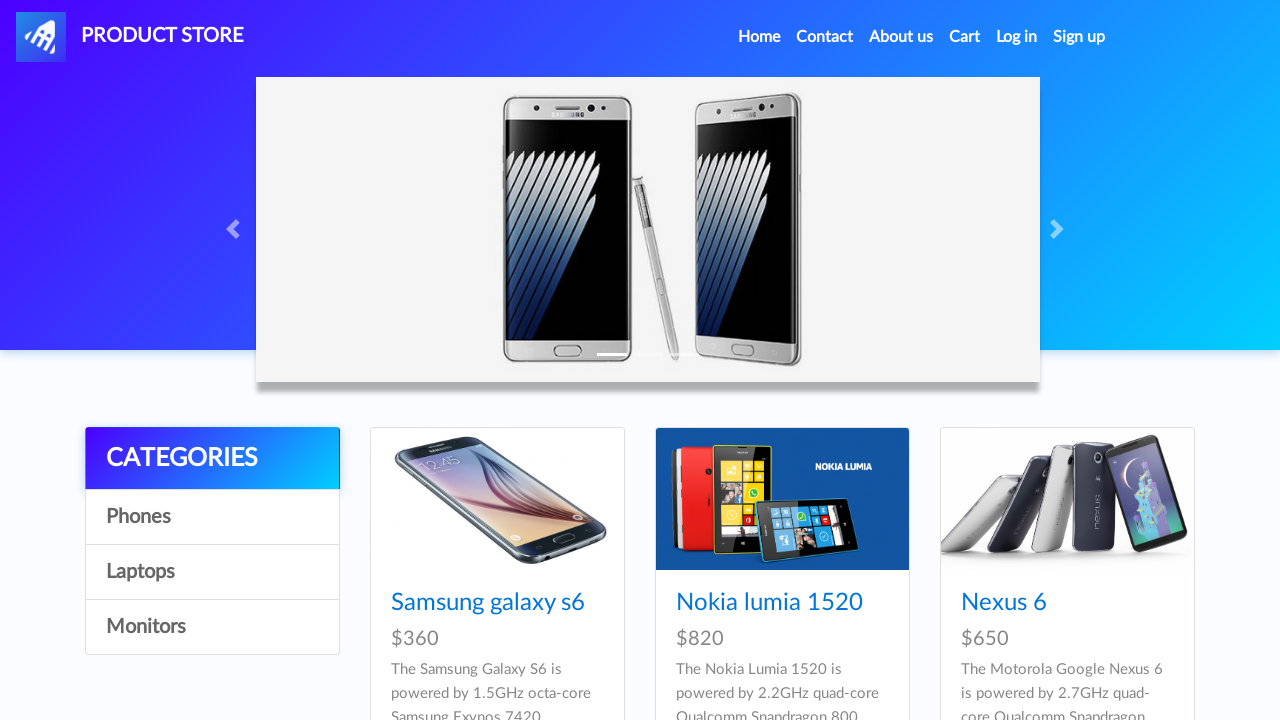

Verified PRODUCT STORE link is visible on DemoBlaze homepage
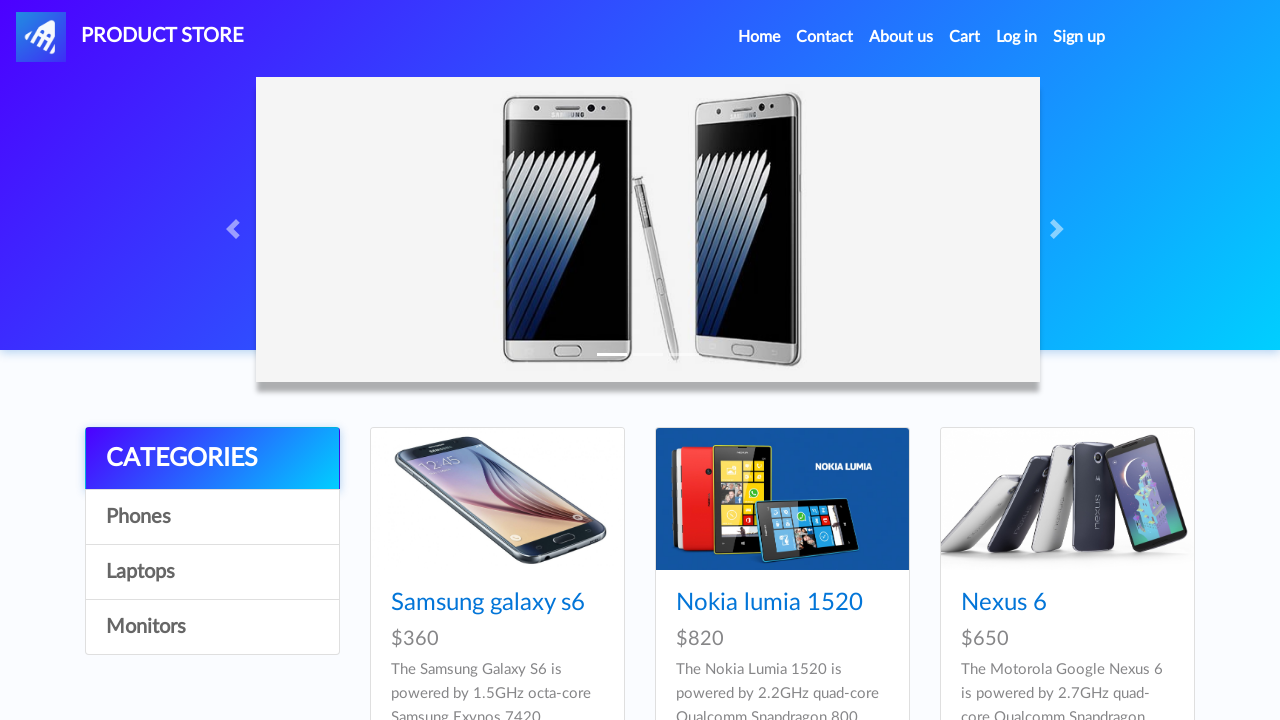

Clicked on the Log in link at (1017, 37) on a:has-text('Log in')
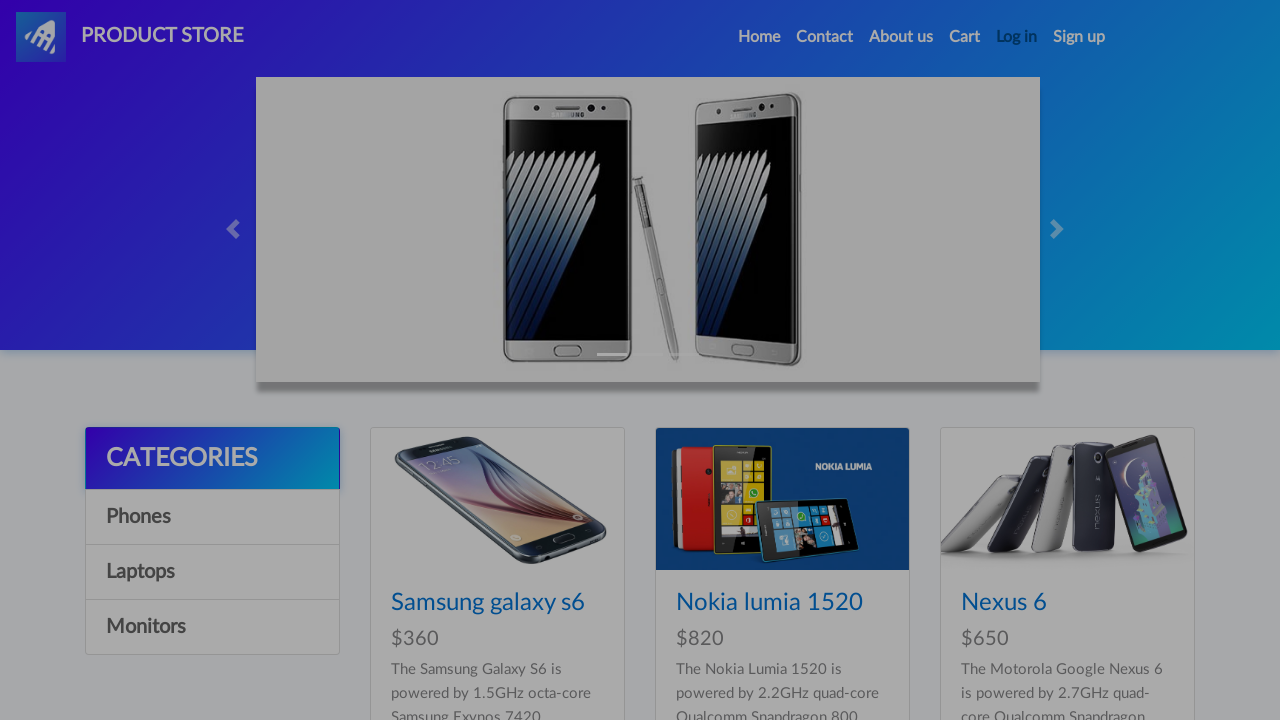

Login dialog box opened and heading 'Log in' is now visible
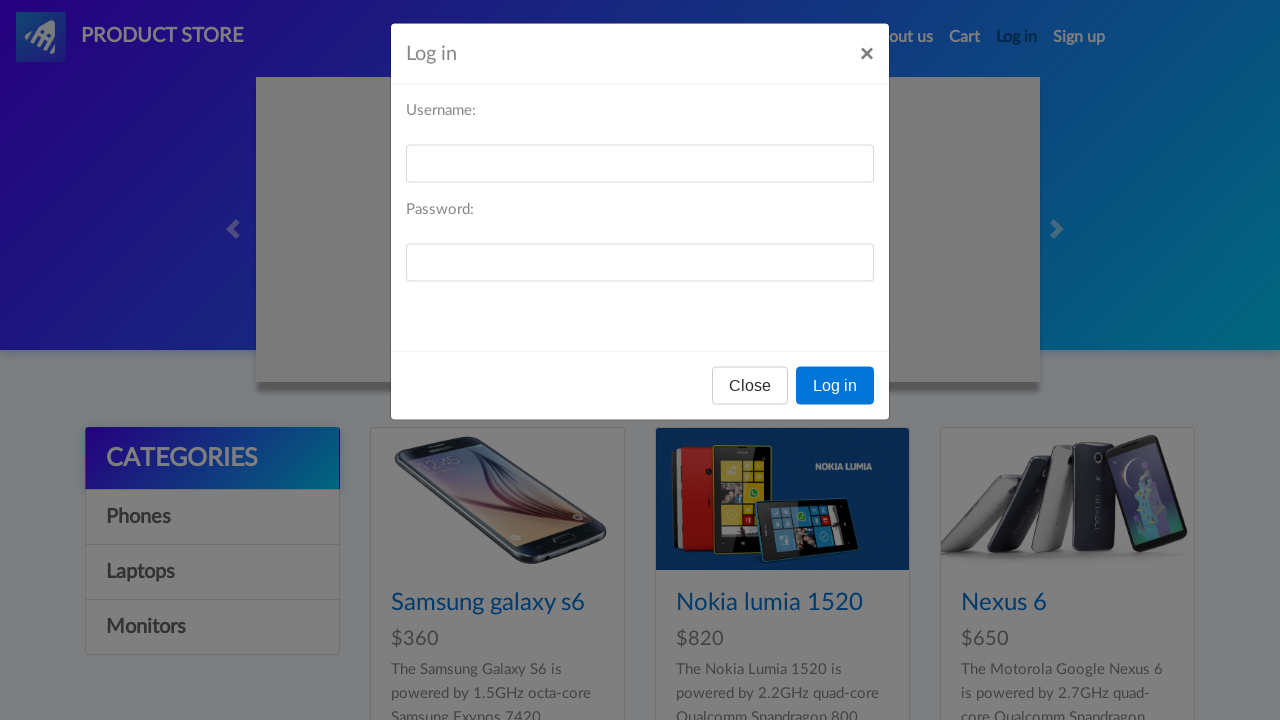

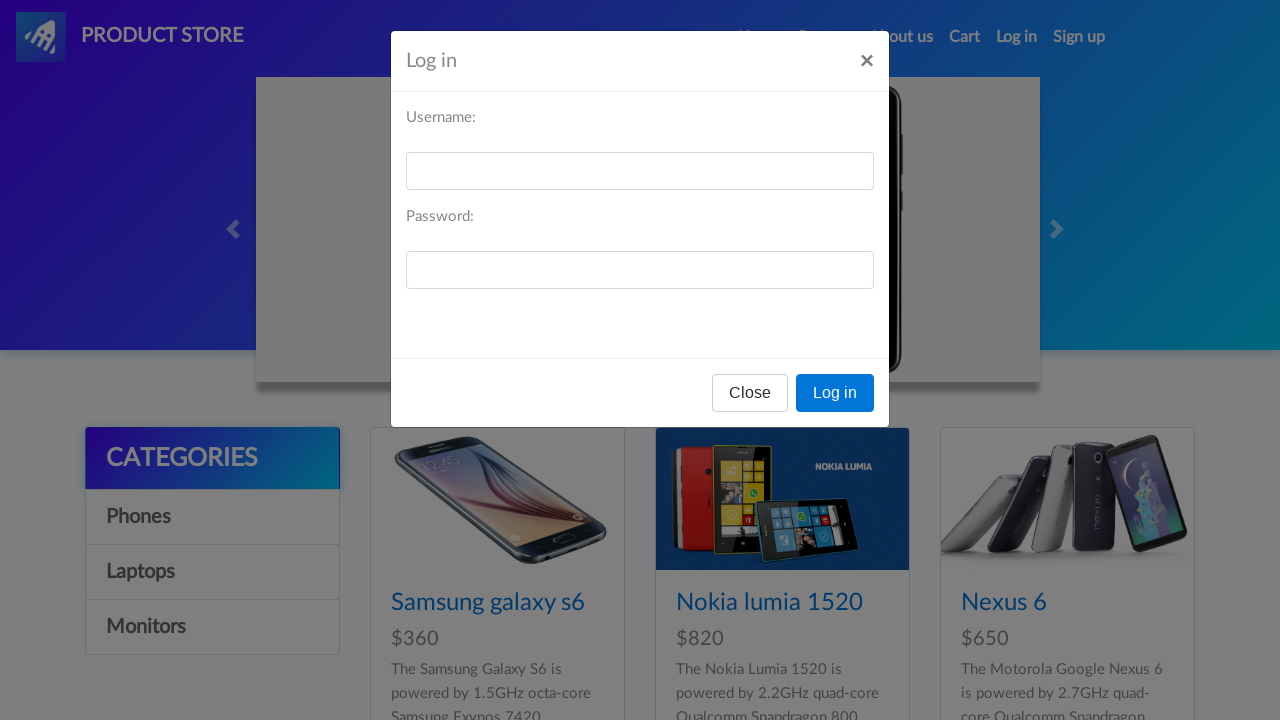